Navigates to GeeksforGeeks website and verifies the page loads by checking the title

Starting URL: https://geeksforgeeks.org

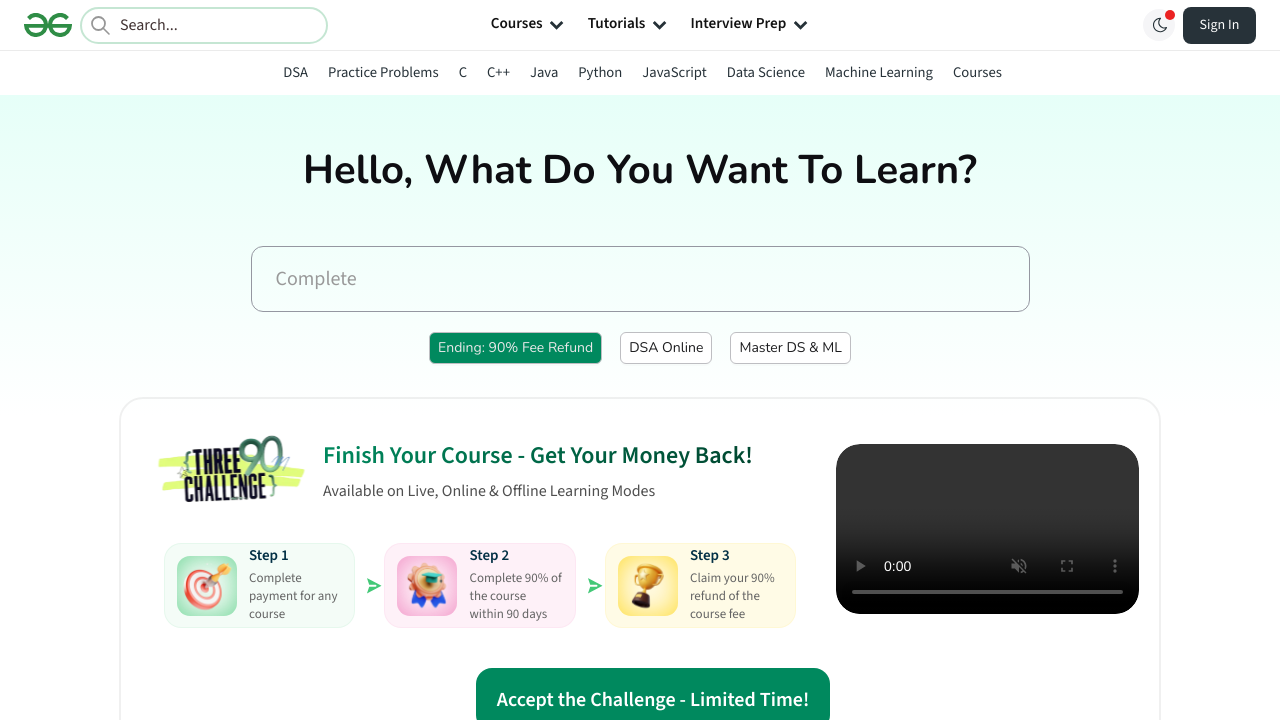

Retrieved page title to verify GeeksforGeeks page loaded
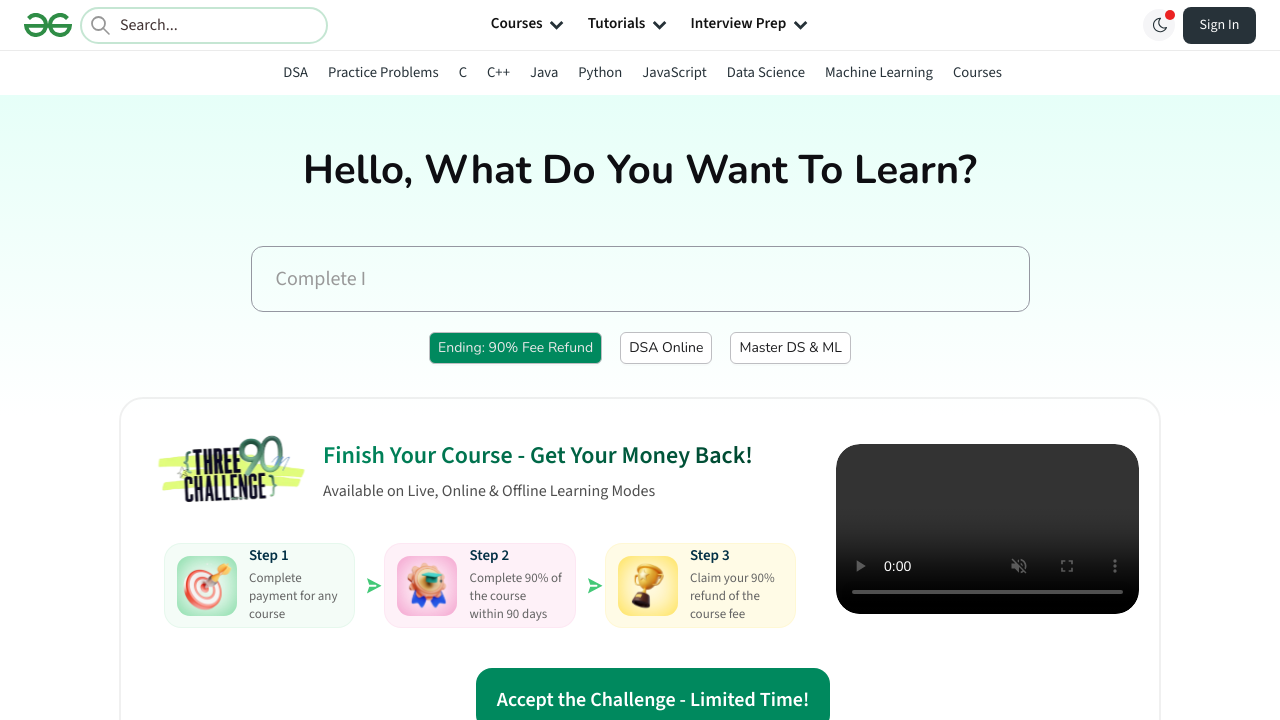

Printed page title: GeeksforGeeks | Your All-in-One Learning Portal
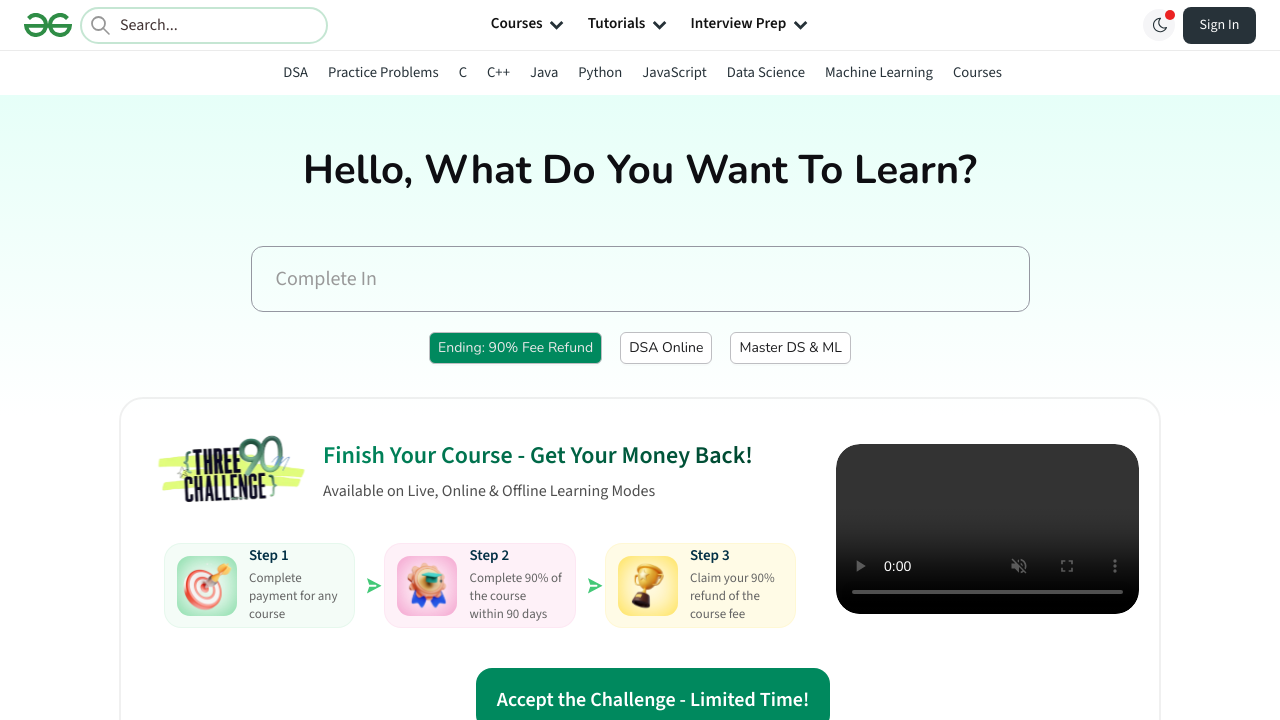

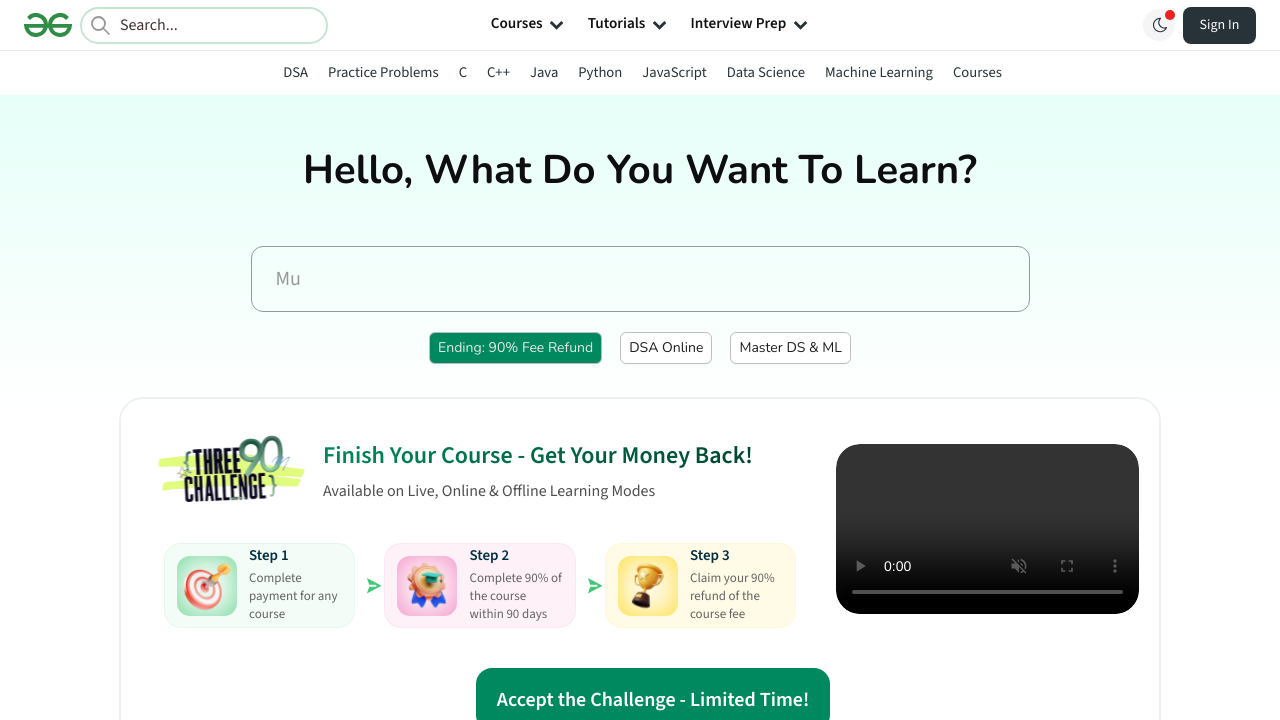